Tests a signup form submission by filling in first name, last name, and email fields, then clicking the signup button

Starting URL: http://secure-retreat-92358.herokuapp.com/

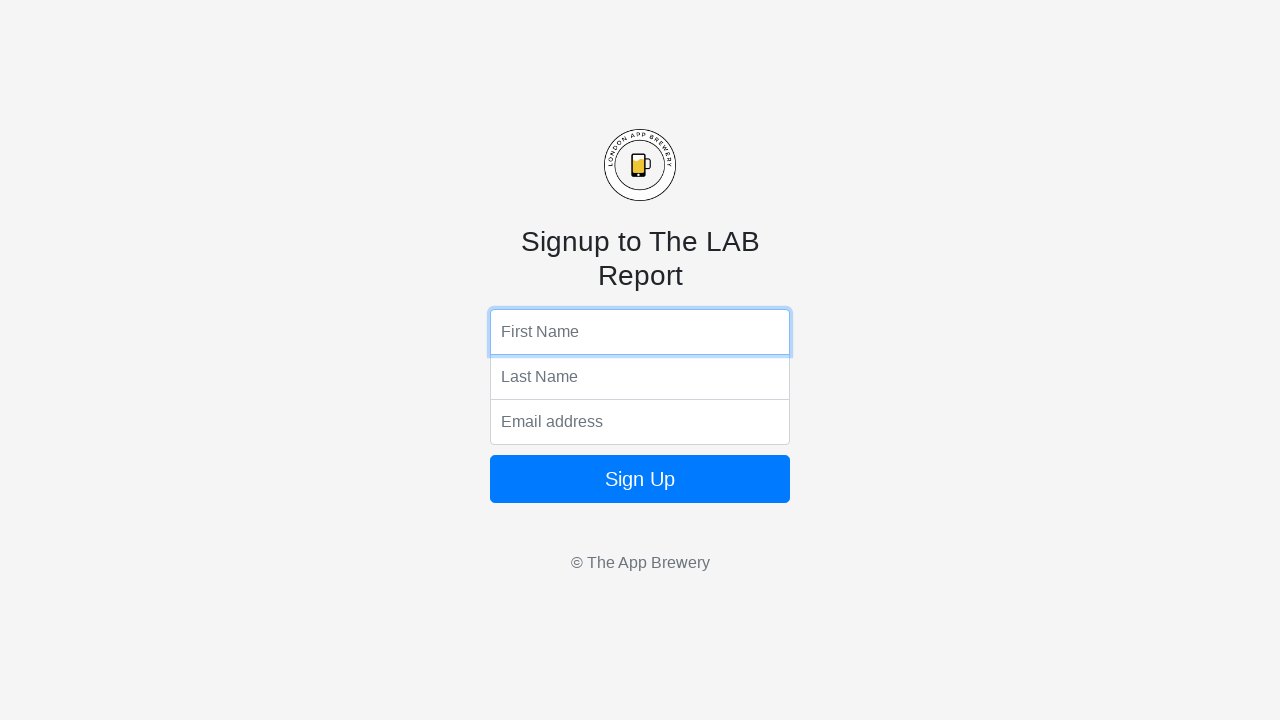

Navigated to signup form page
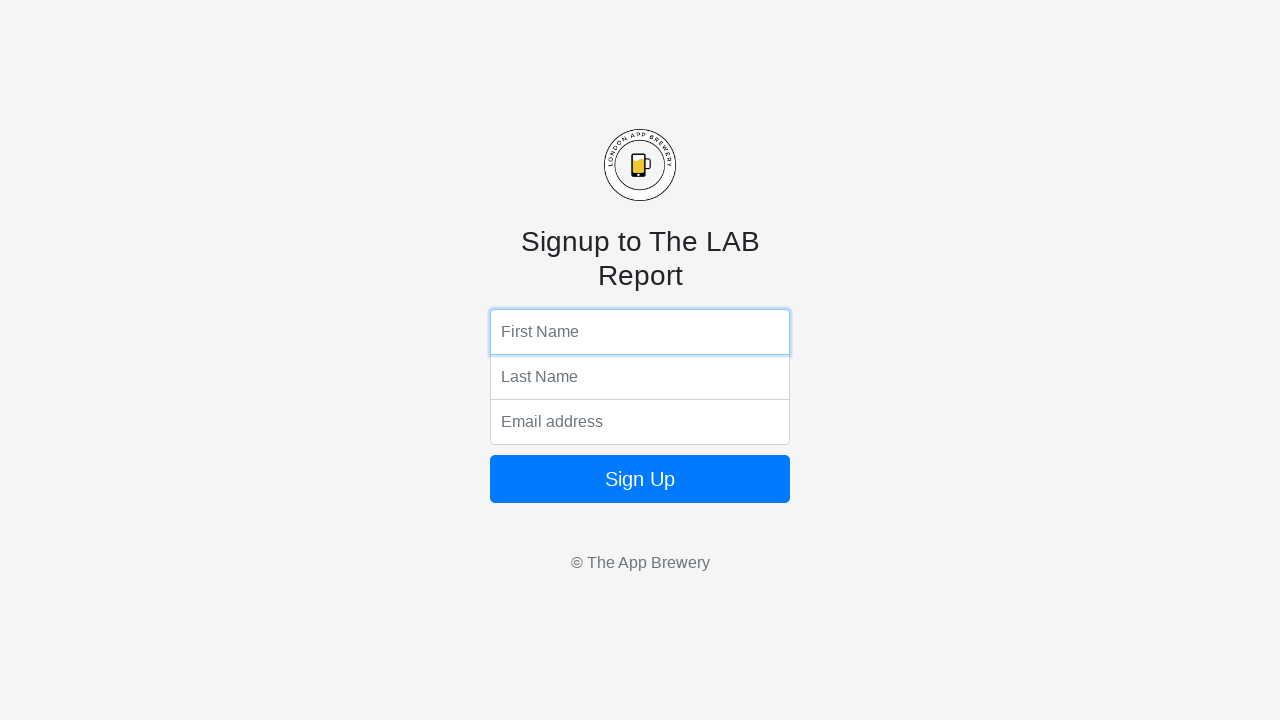

Filled first name field with 'John' on input[name='fName']
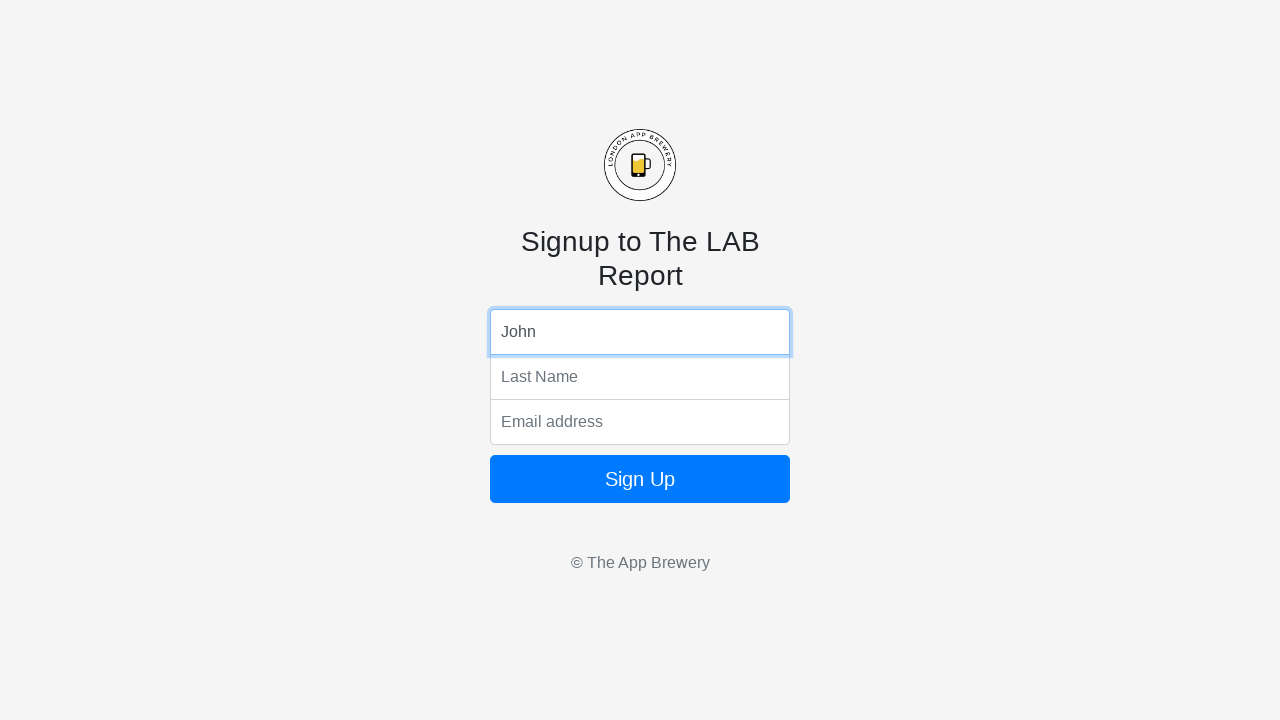

Filled last name field with 'Smith' on input[name='lName']
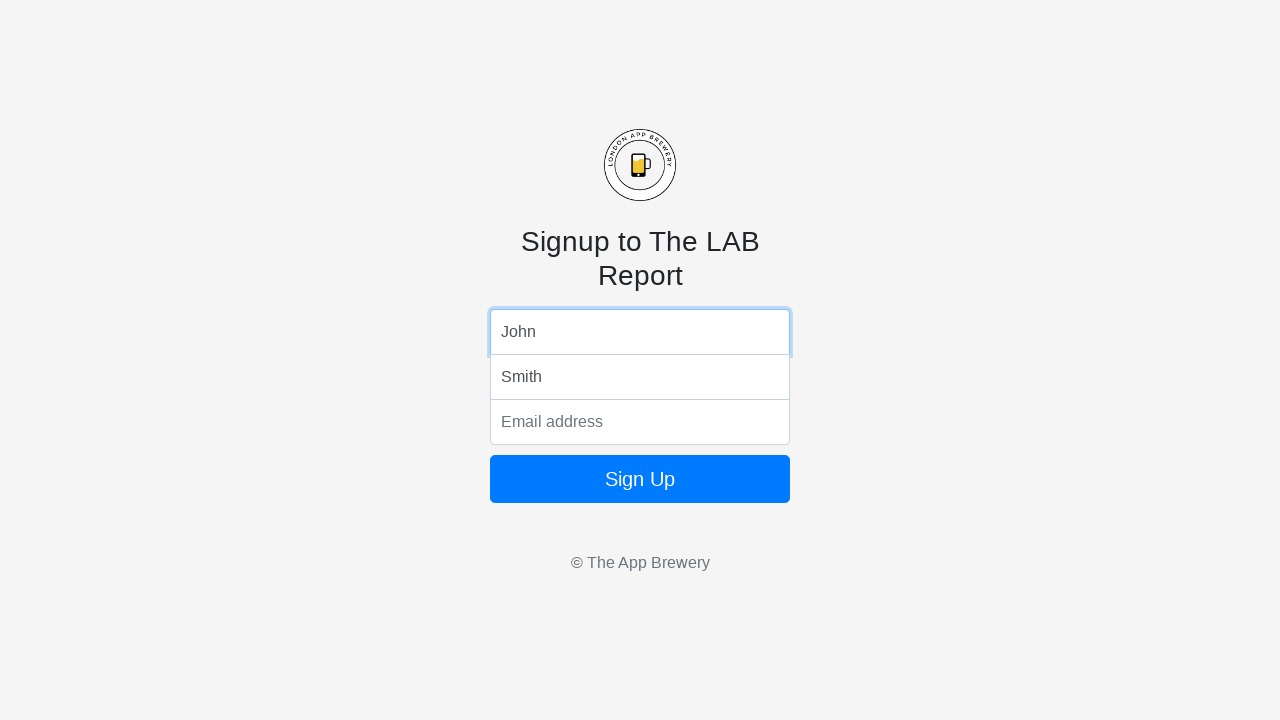

Filled email field with 'john.smith@example.com' on input[name='email']
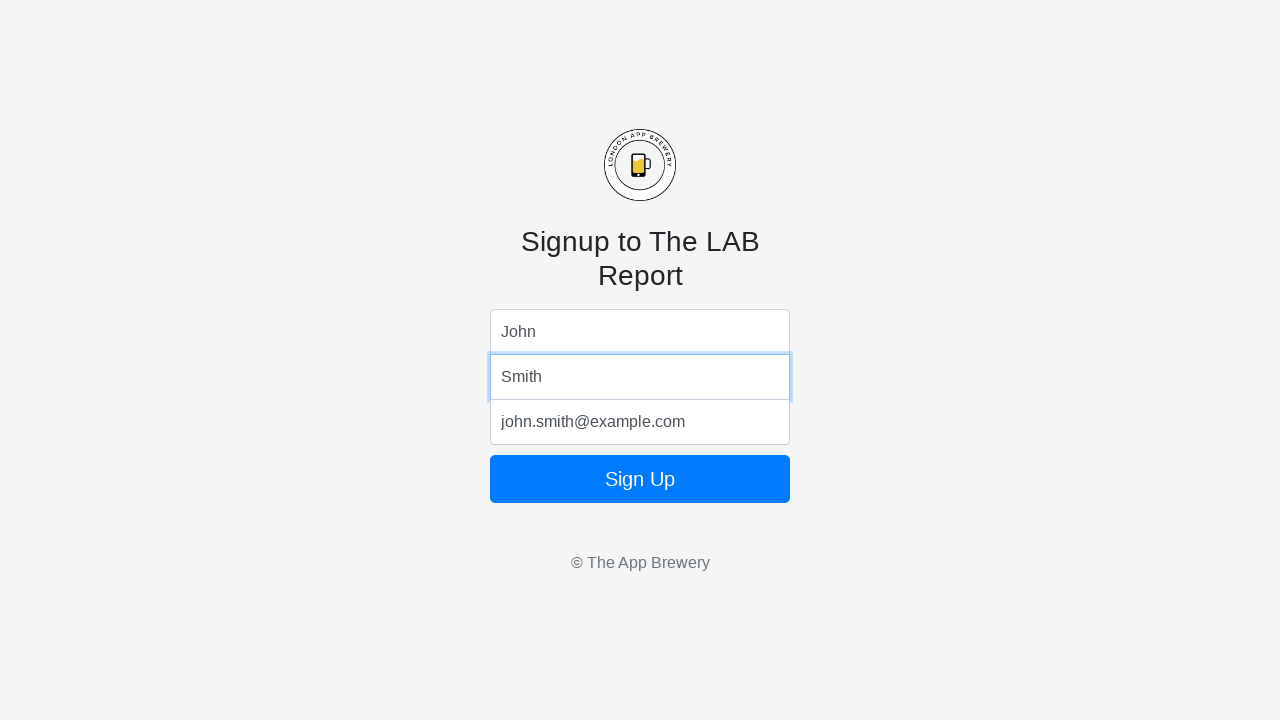

Clicked signup button to submit form at (640, 479) on .btn-primary
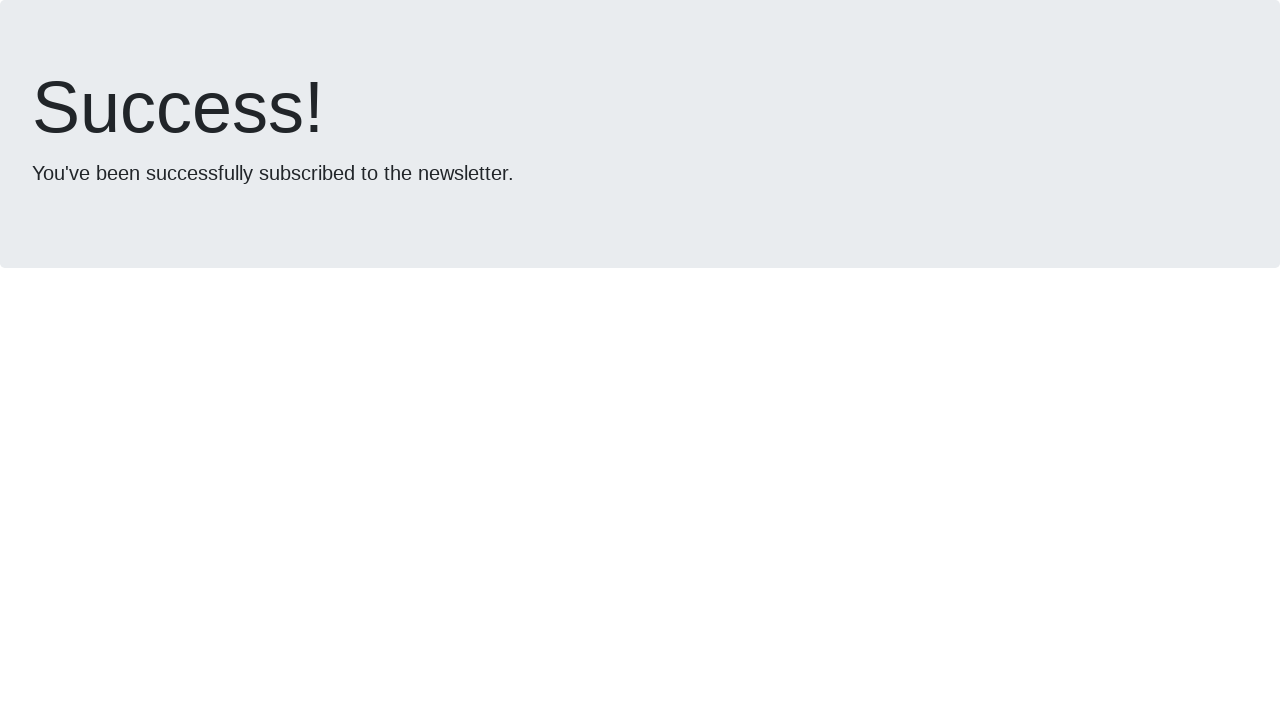

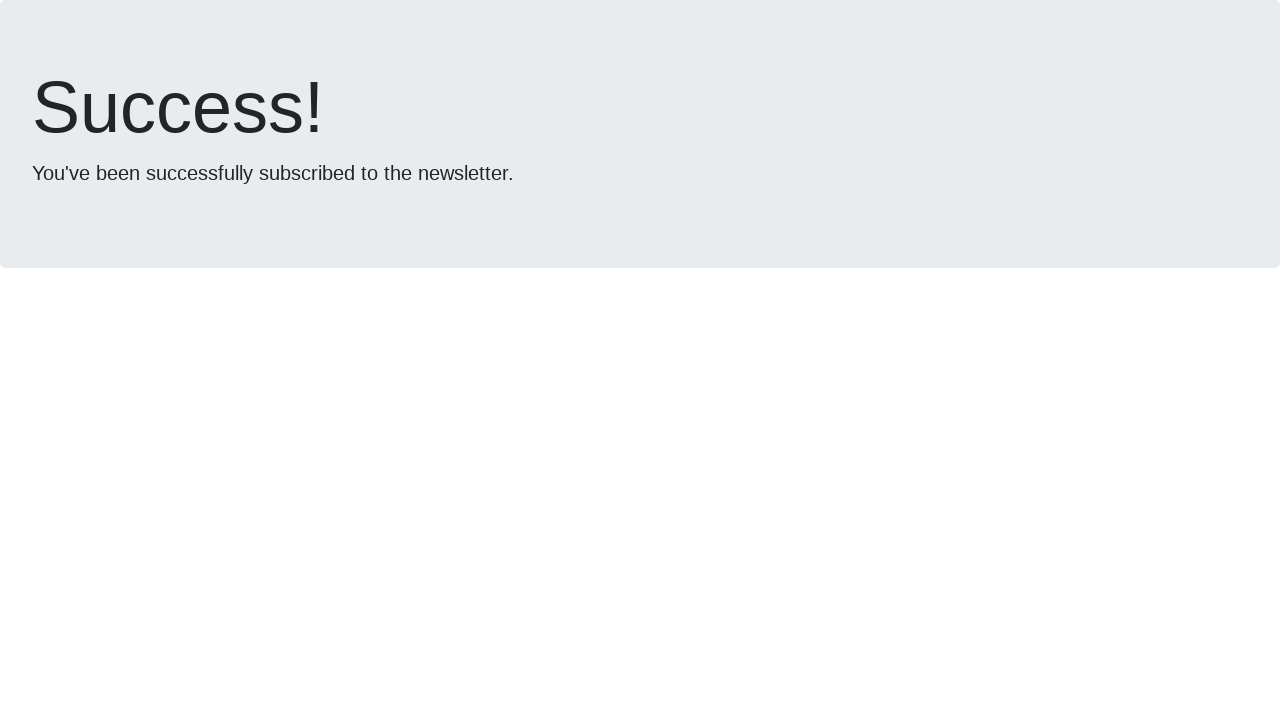